Tests JavaScript confirmation alert by clicking a button, accepting/dismissing the alert, and verifying the corresponding messages are displayed.

Starting URL: https://loopcamp.vercel.app/javascript-alerts.html

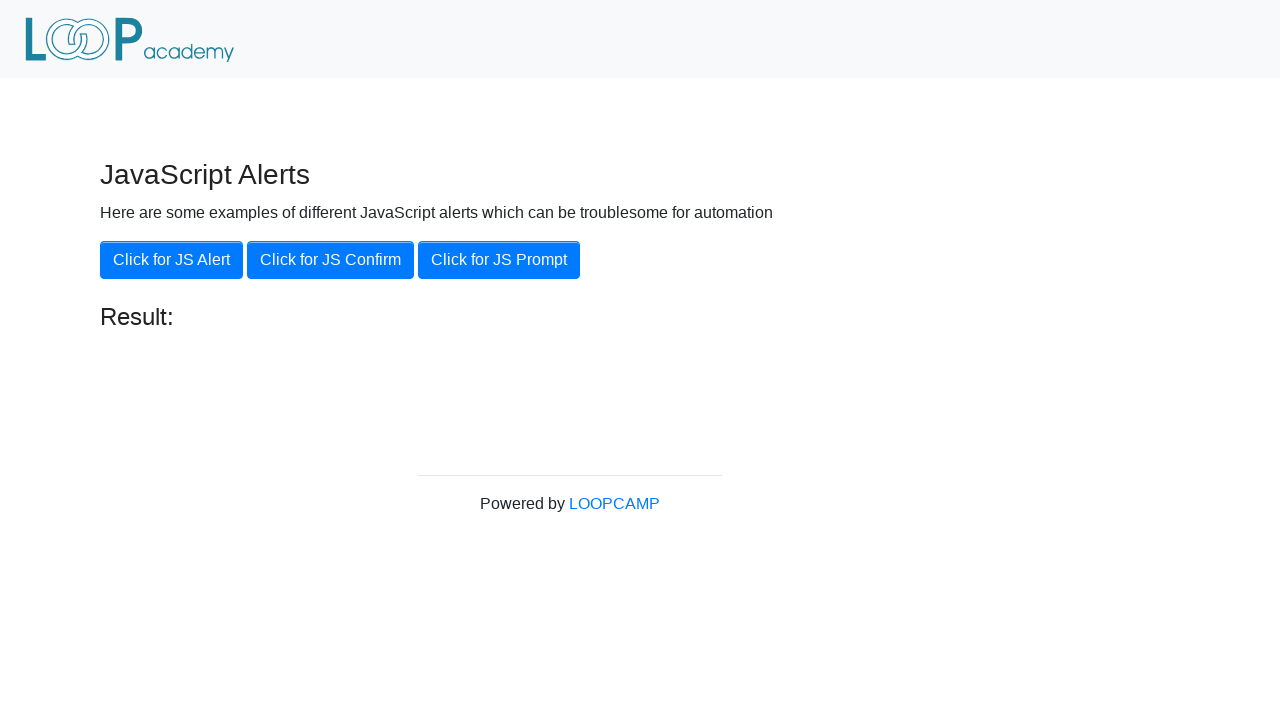

Clicked 'Click for JS Confirm' button and accepted the confirmation dialog at (330, 260) on xpath=//button[.='Click for JS Confirm']
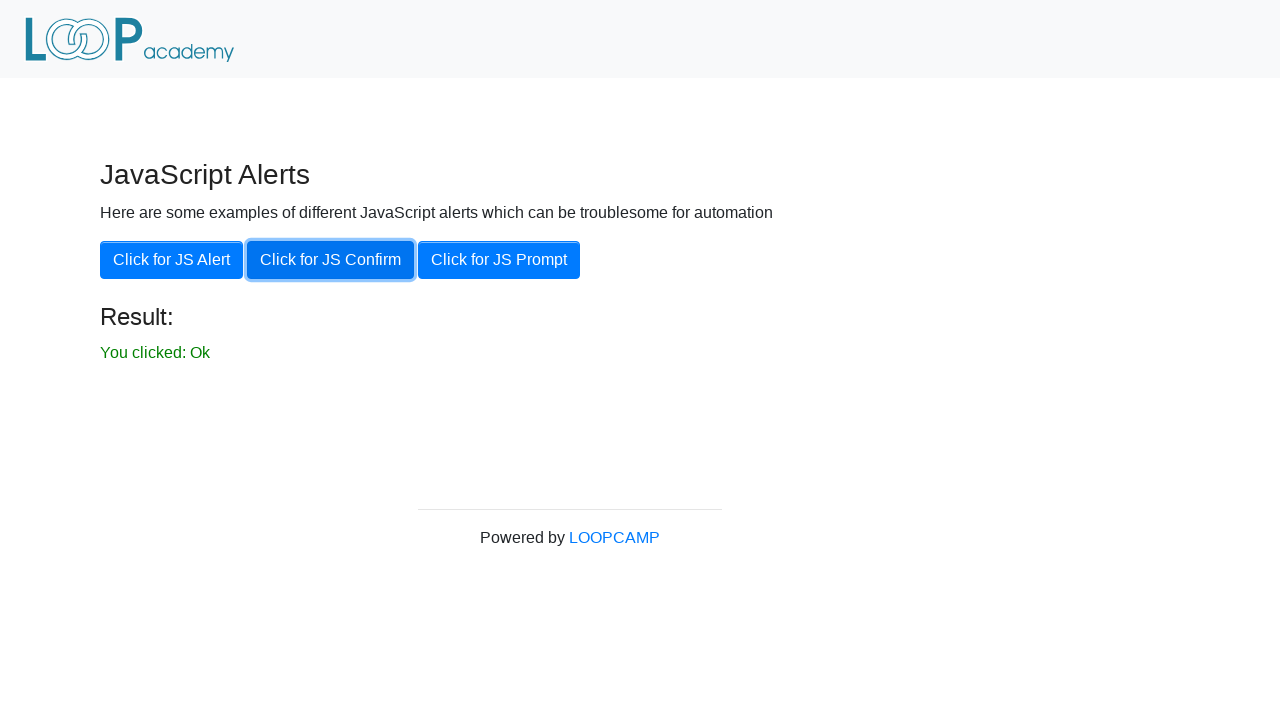

Waited for result message to appear
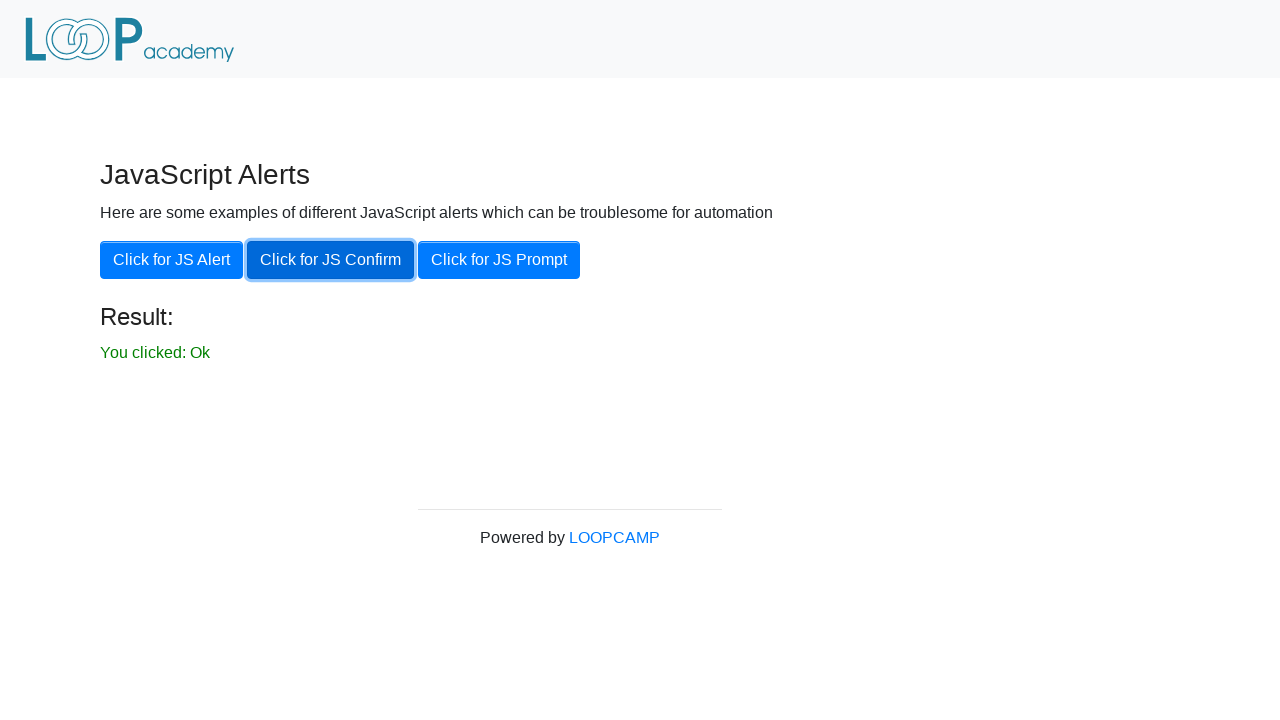

Retrieved result text from the page
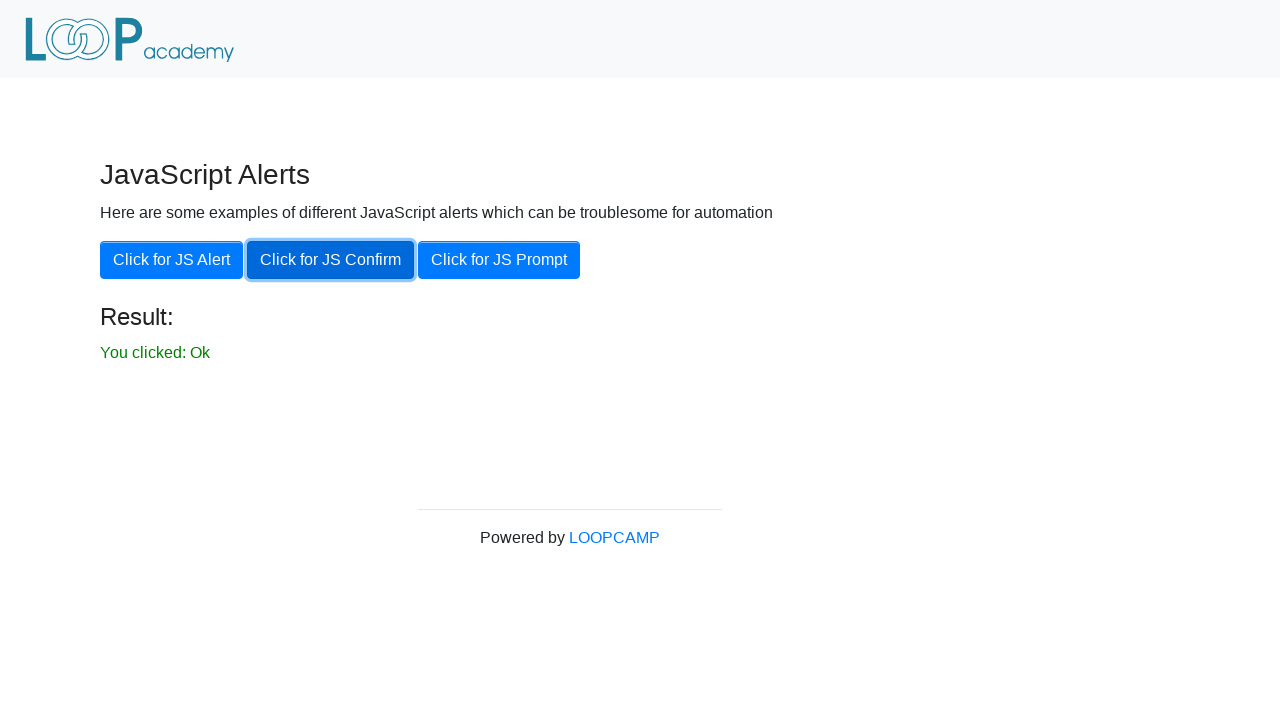

Verified result message is 'You clicked: Ok'
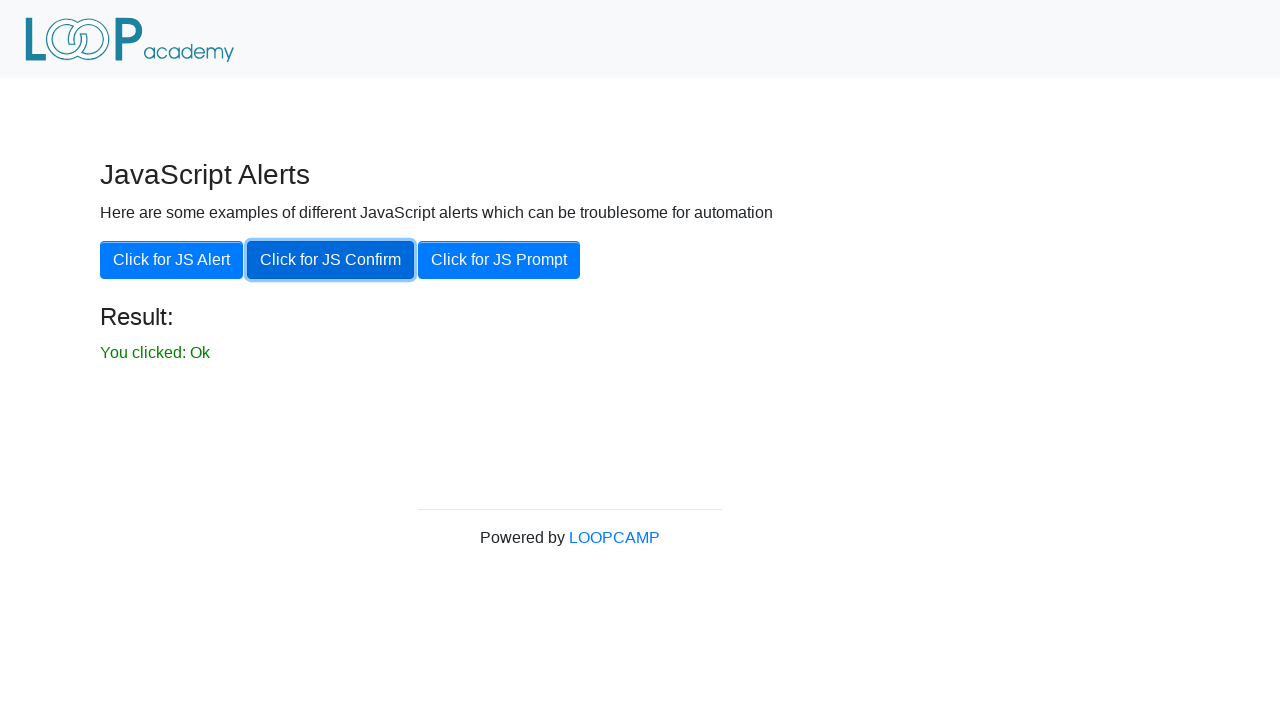

Clicked 'Click for JS Confirm' button and dismissed the confirmation dialog at (330, 260) on xpath=//button[.='Click for JS Confirm']
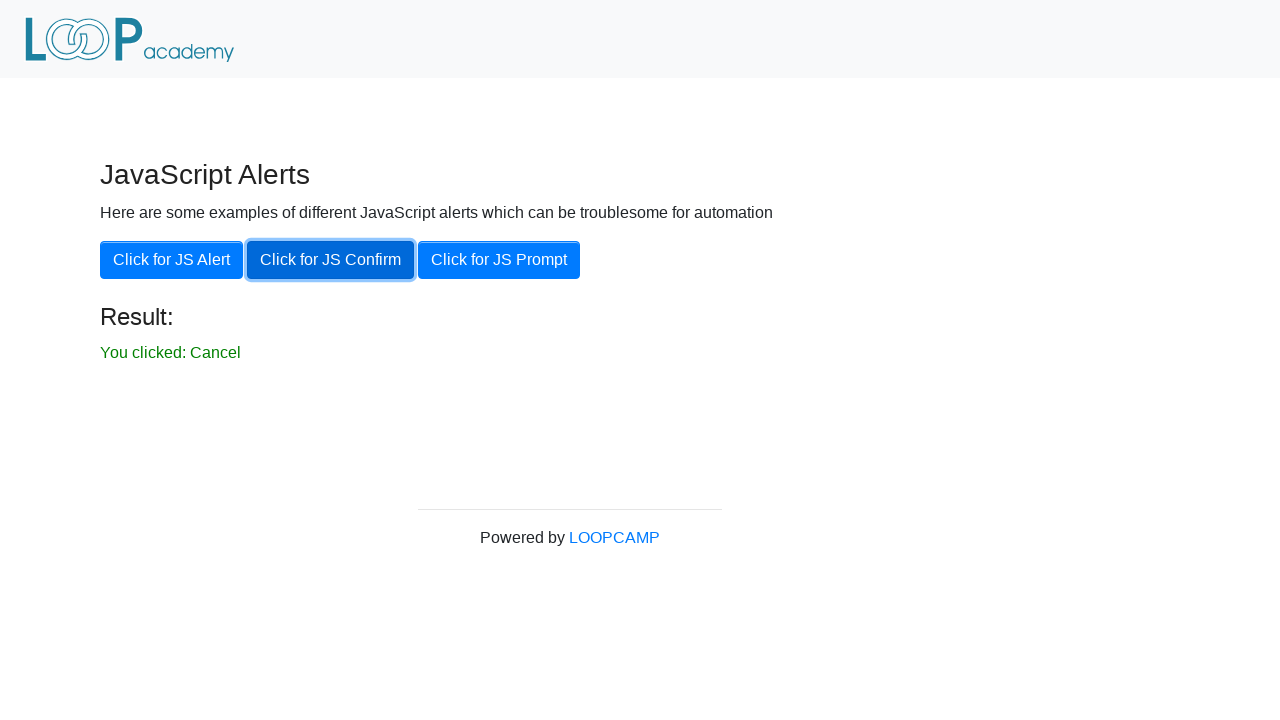

Retrieved updated result text from the page
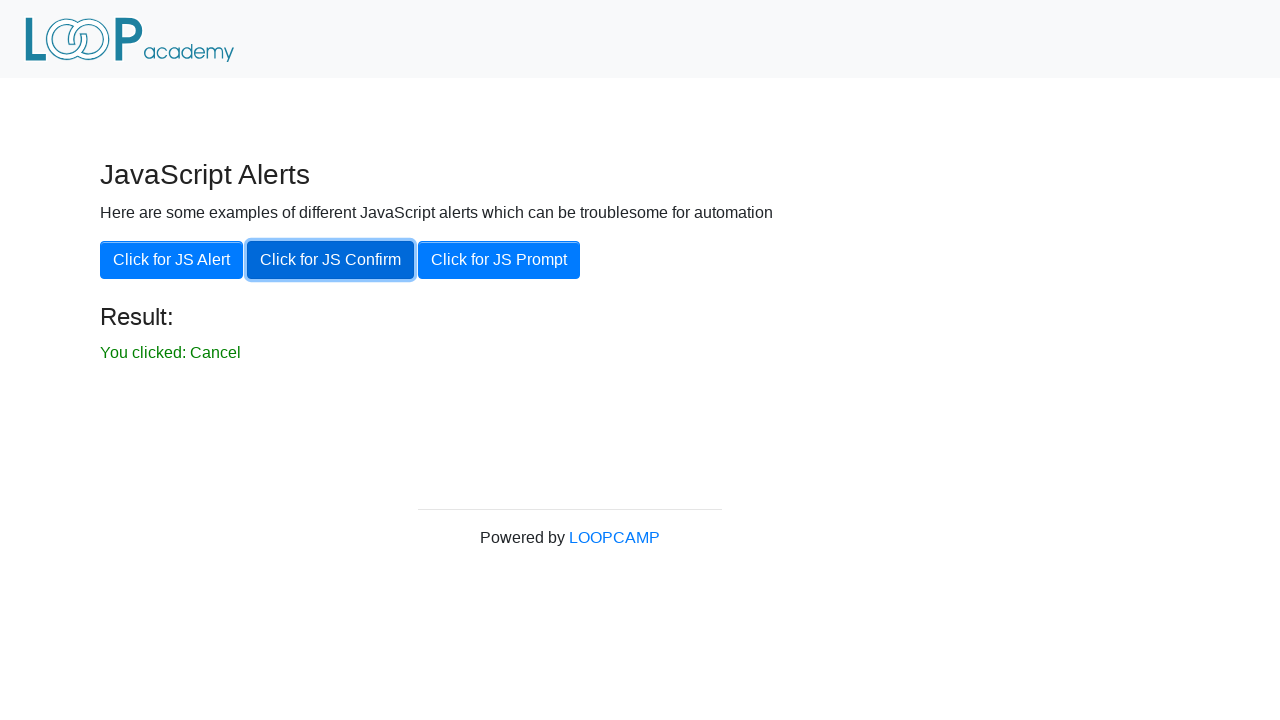

Verified result message is 'You clicked: Cancel'
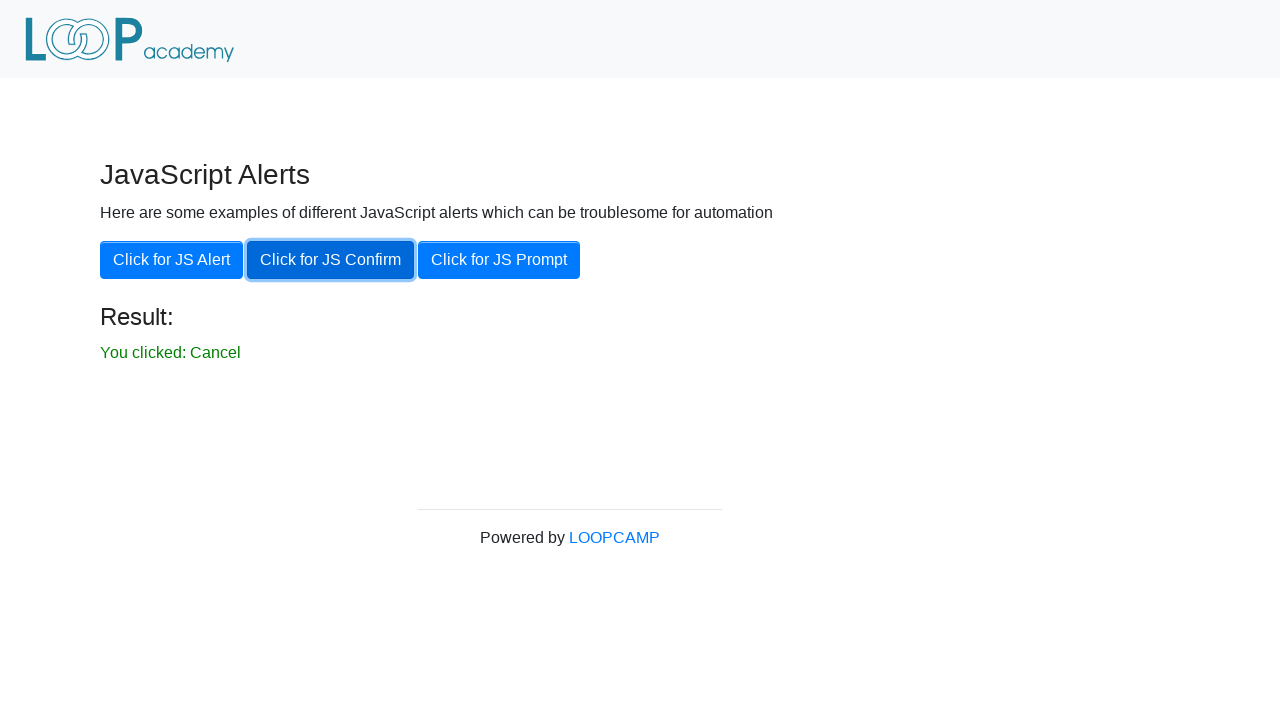

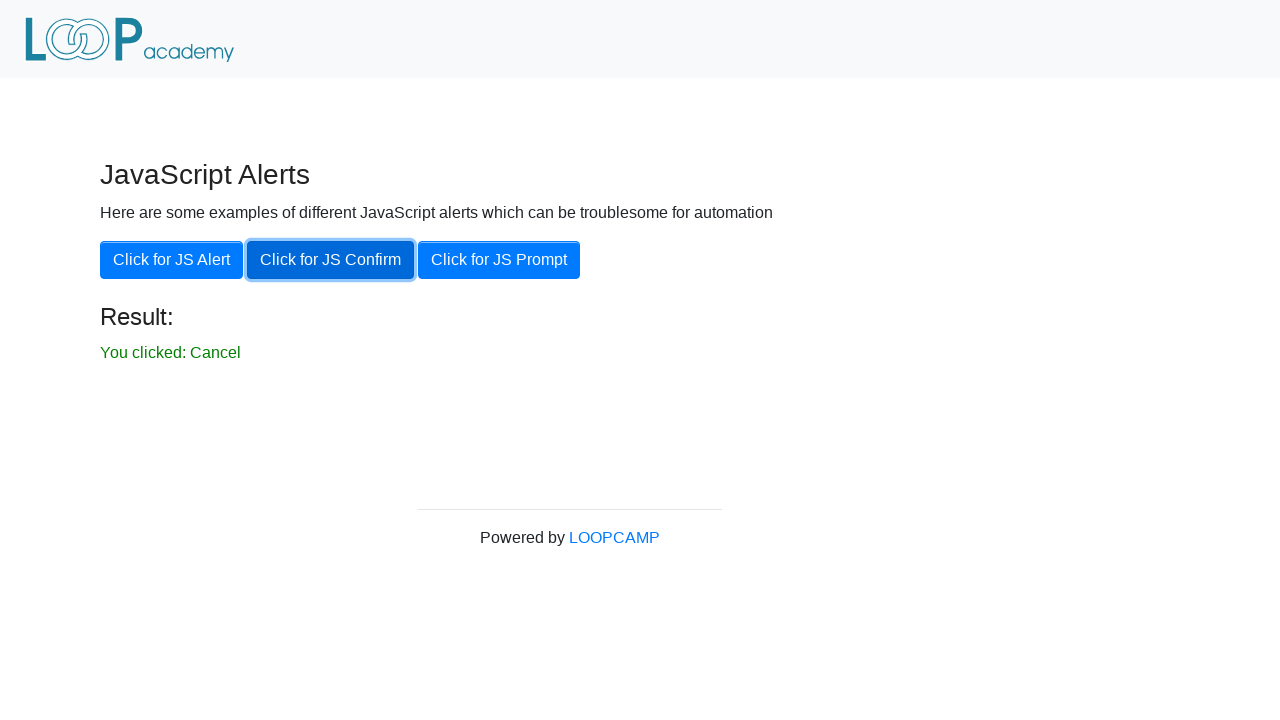